Tests handling of JavaScript prompt popup by triggering a prompt and accepting it with input text

Starting URL: https://www.selenium.dev/documentation/webdriver/interactions/alerts/

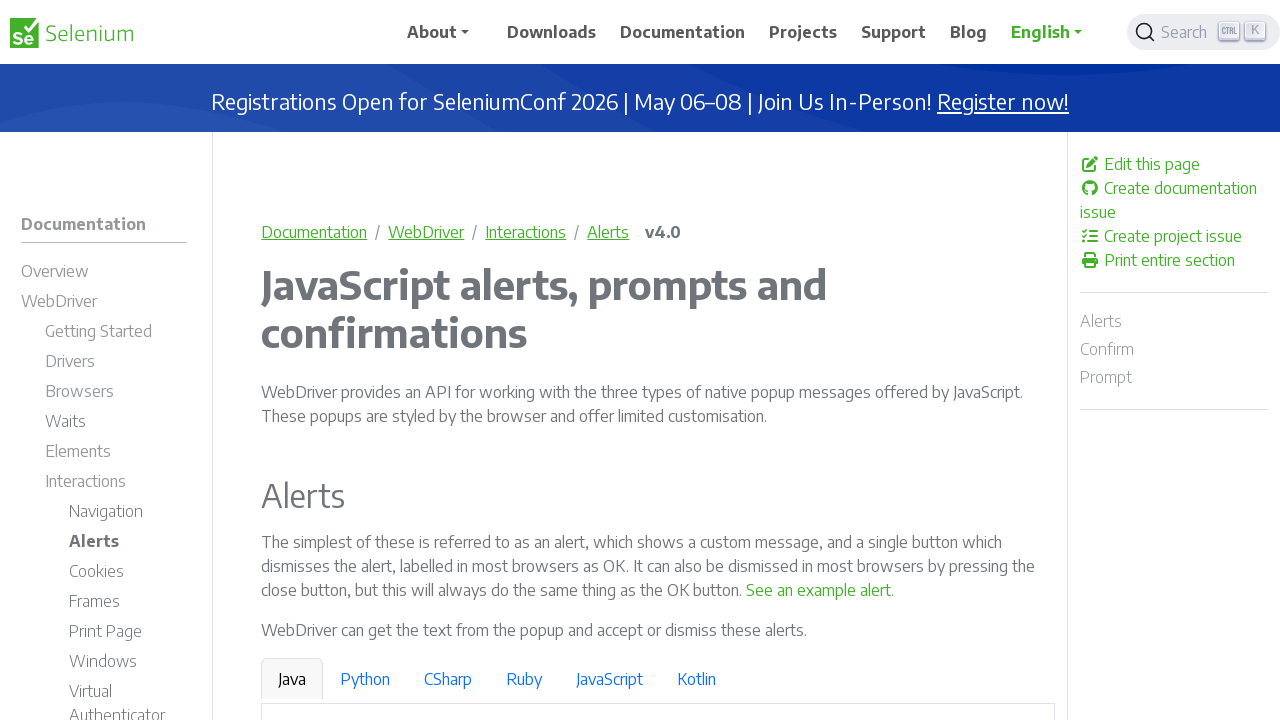

Set up dialog handler to accept prompt with 'playwright' input
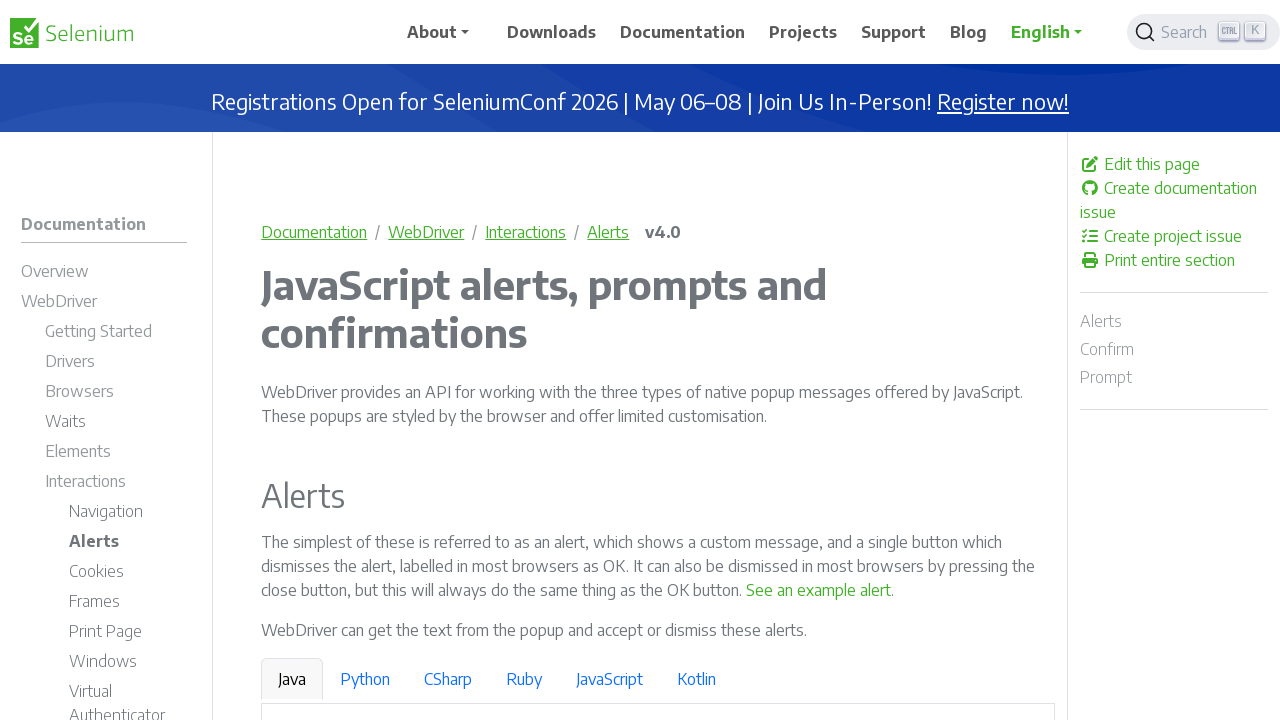

Clicked 'See a sample prompt' button to trigger JavaScript prompt popup at (627, 360) on internal:text="See a sample prompt"s
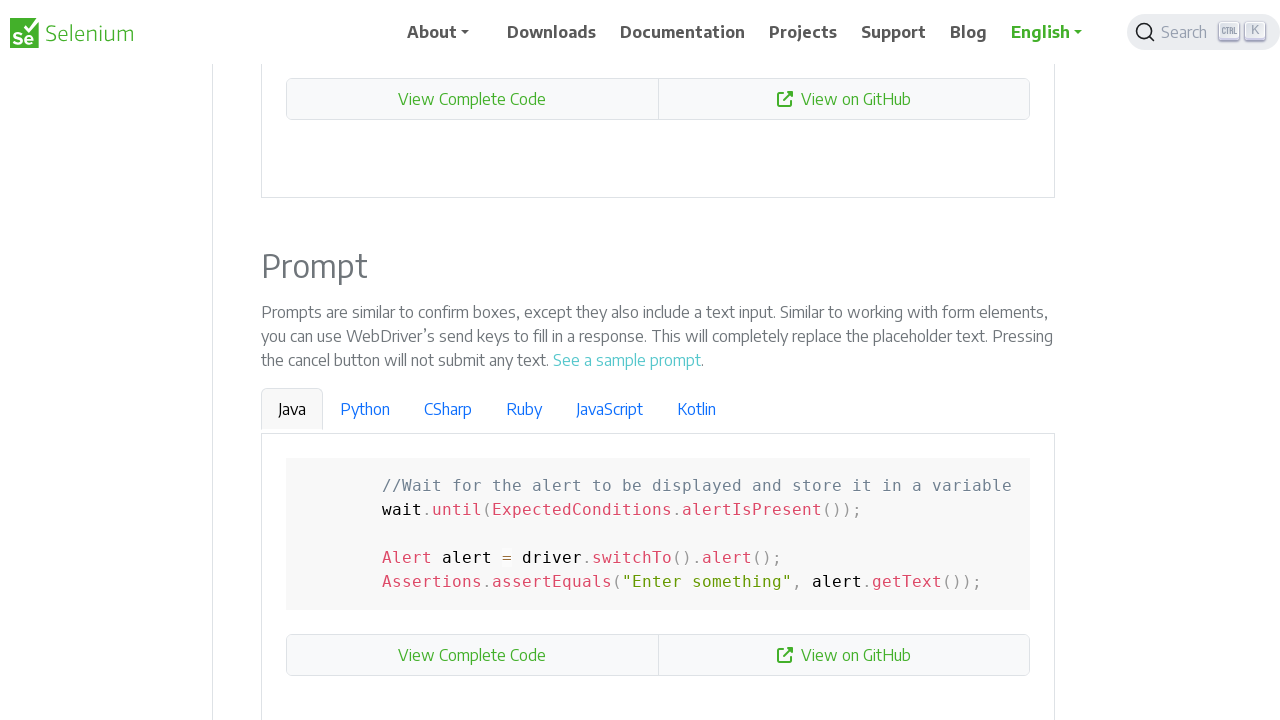

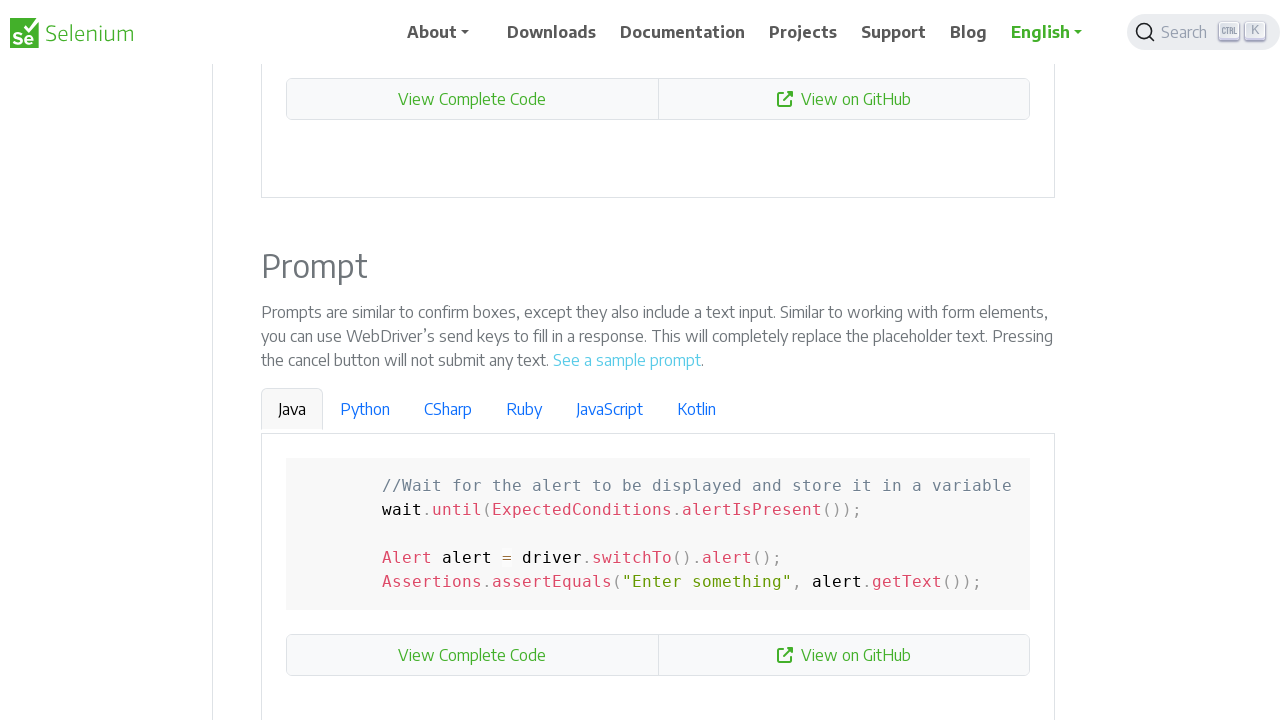